Tests JavaScript prompt alert functionality by navigating to the alerts page, triggering a prompt alert, entering text, accepting it, and verifying the result message is displayed correctly.

Starting URL: https://the-internet.herokuapp.com/

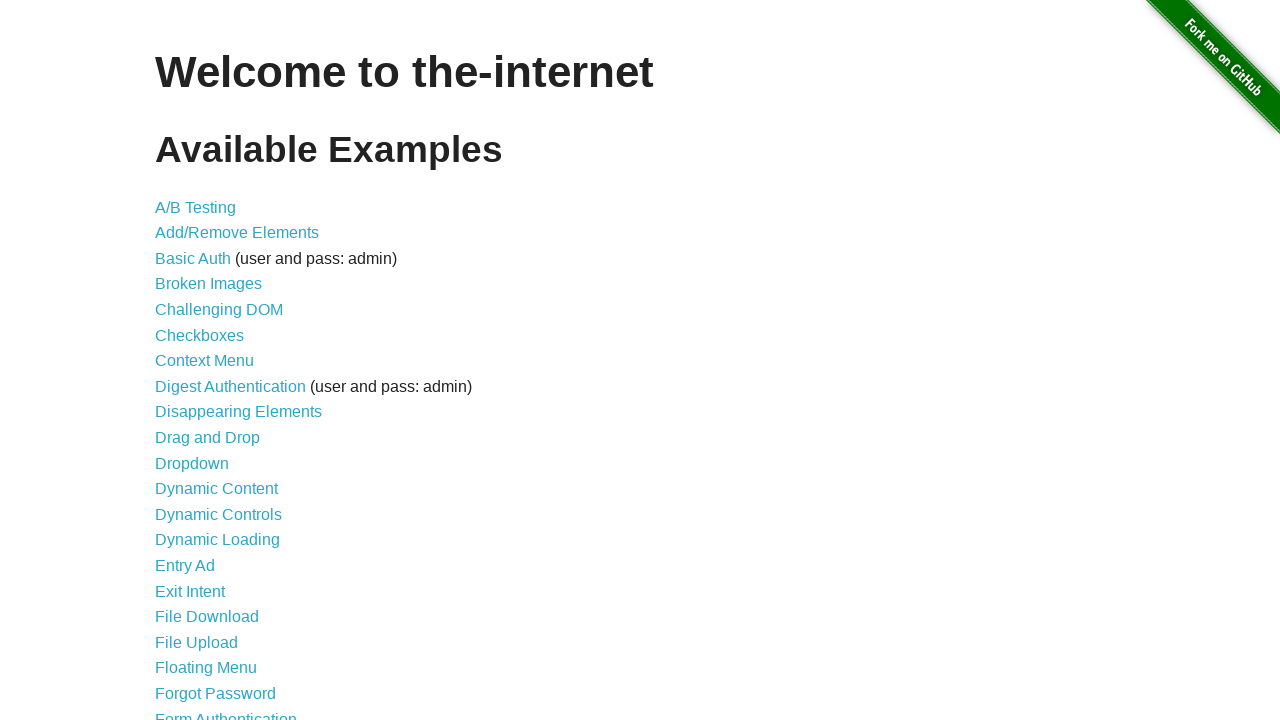

Clicked on JavaScript Alerts link to navigate to alerts page at (214, 361) on a[href='/javascript_alerts']
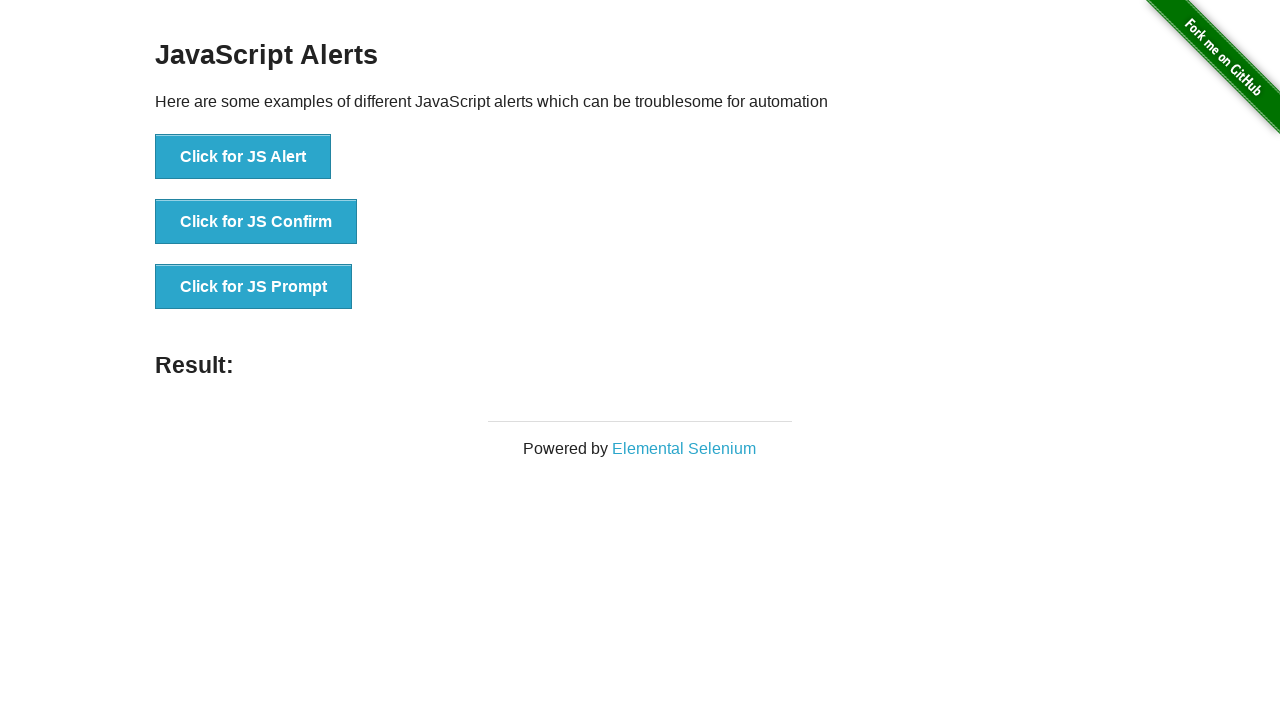

Clicked button to trigger JS Prompt at (254, 287) on button[onclick='jsPrompt()']
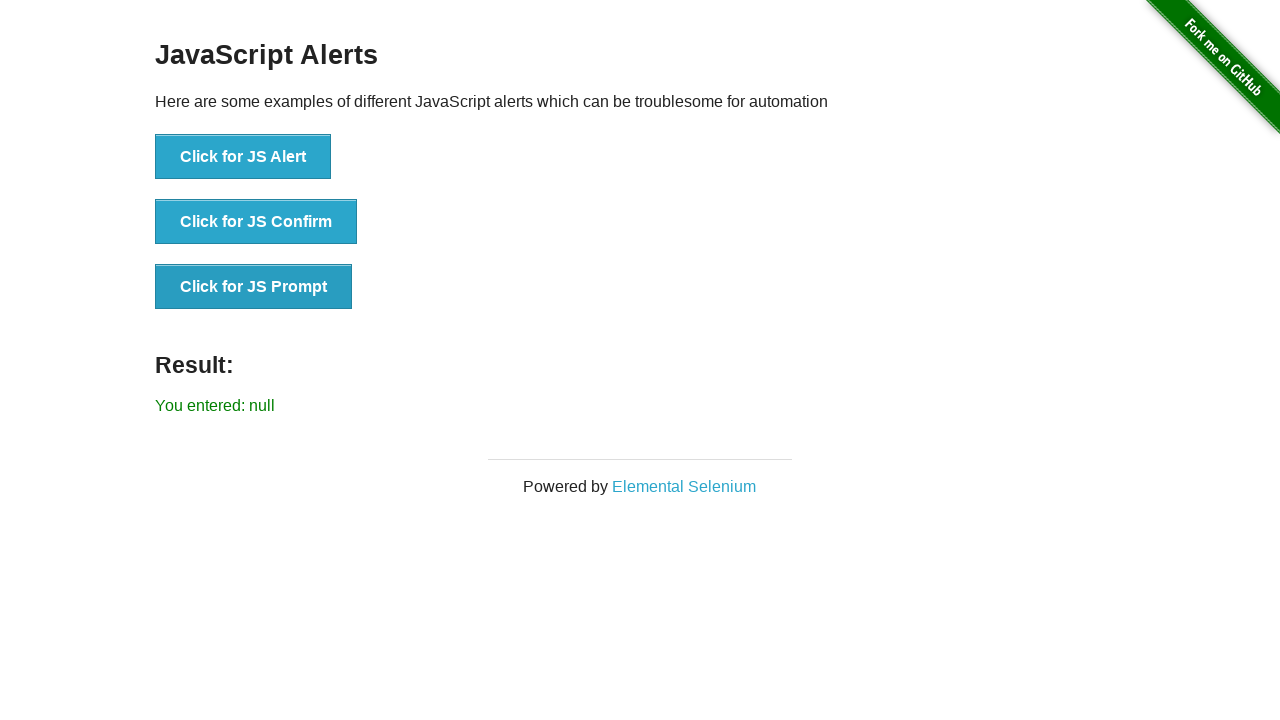

Set up dialog handler to accept prompt with text 'Ex-Test'
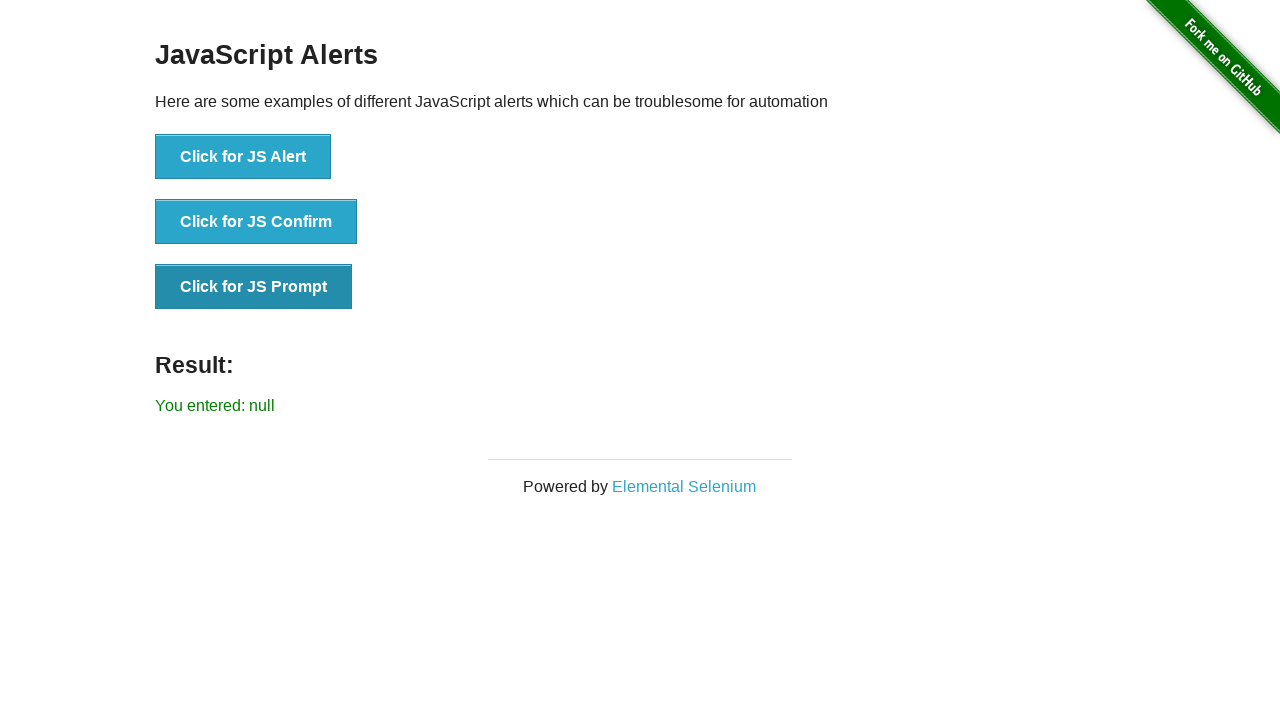

Re-clicked button to trigger prompt with handler active at (254, 287) on button[onclick='jsPrompt()']
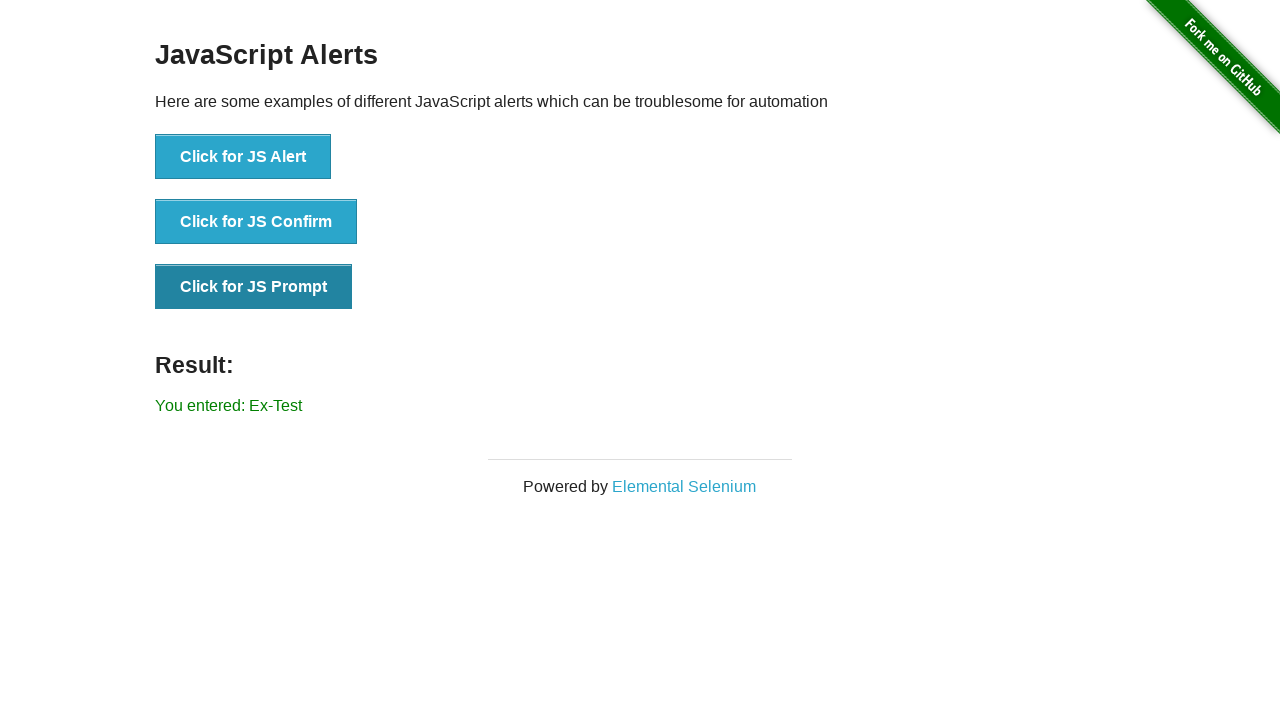

Result element loaded after accepting prompt
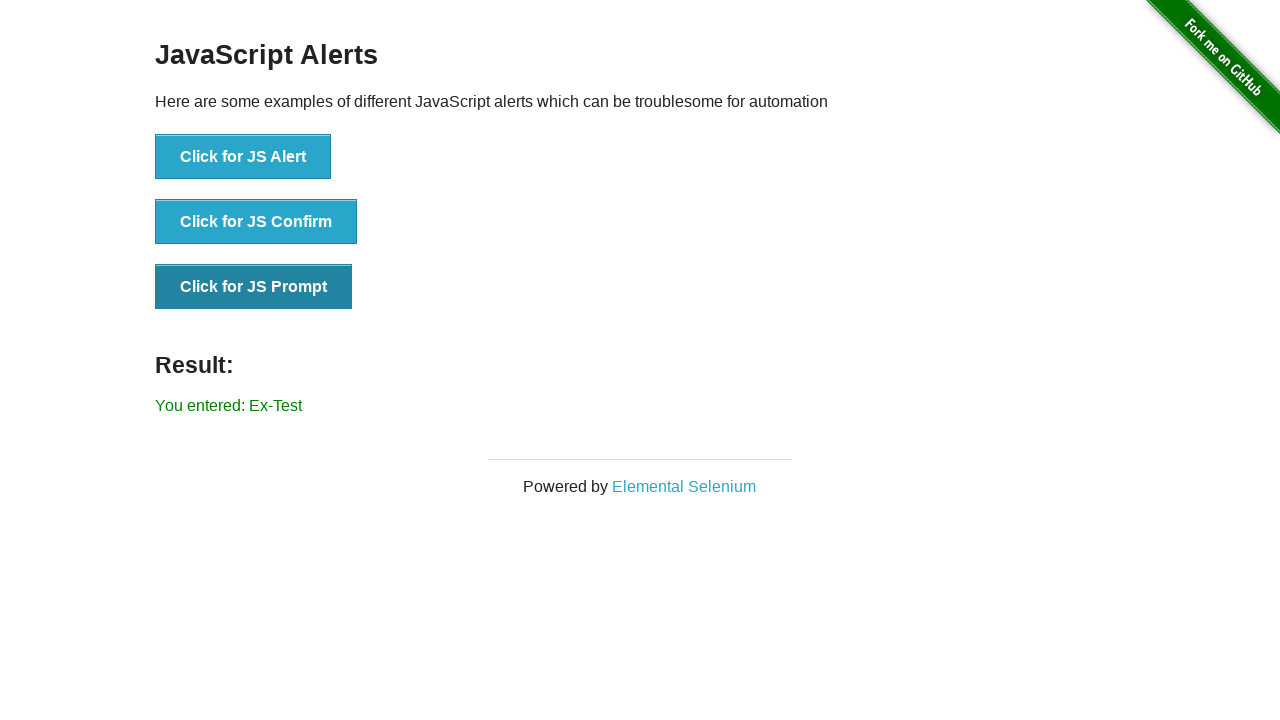

Retrieved result text: 'You entered: Ex-Test'
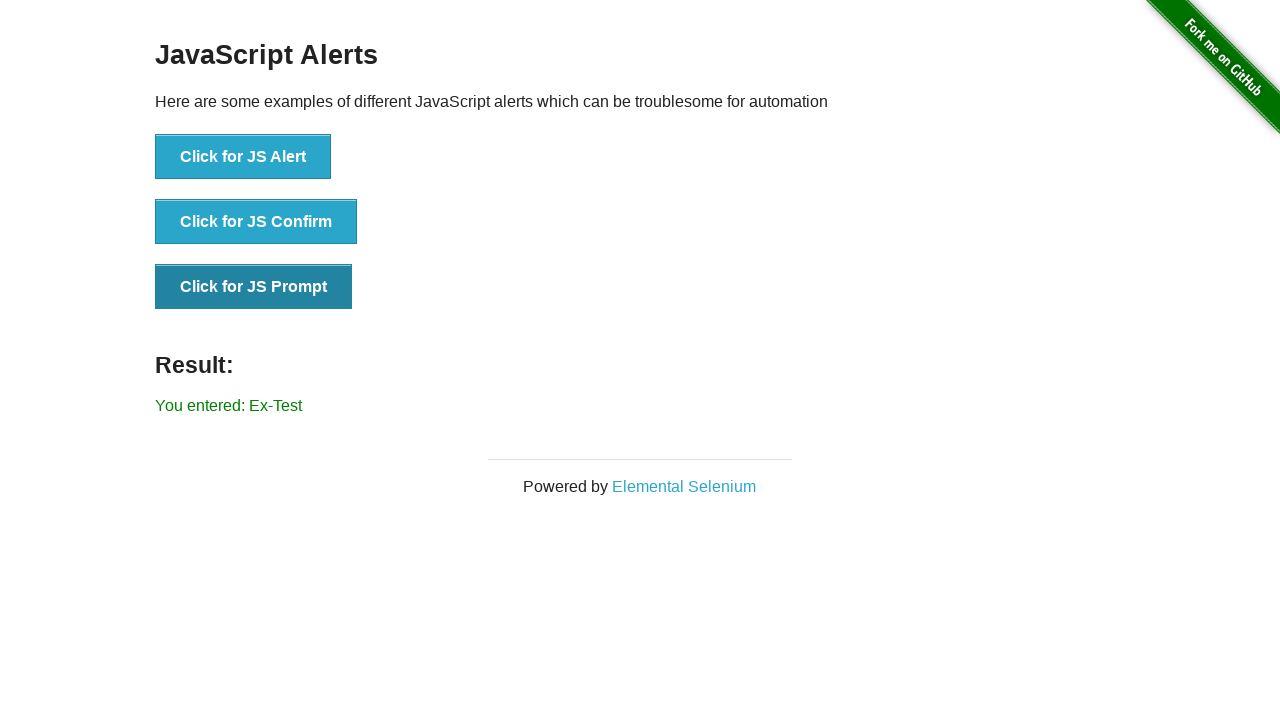

Verified result message displays 'You entered: Ex-Test' correctly
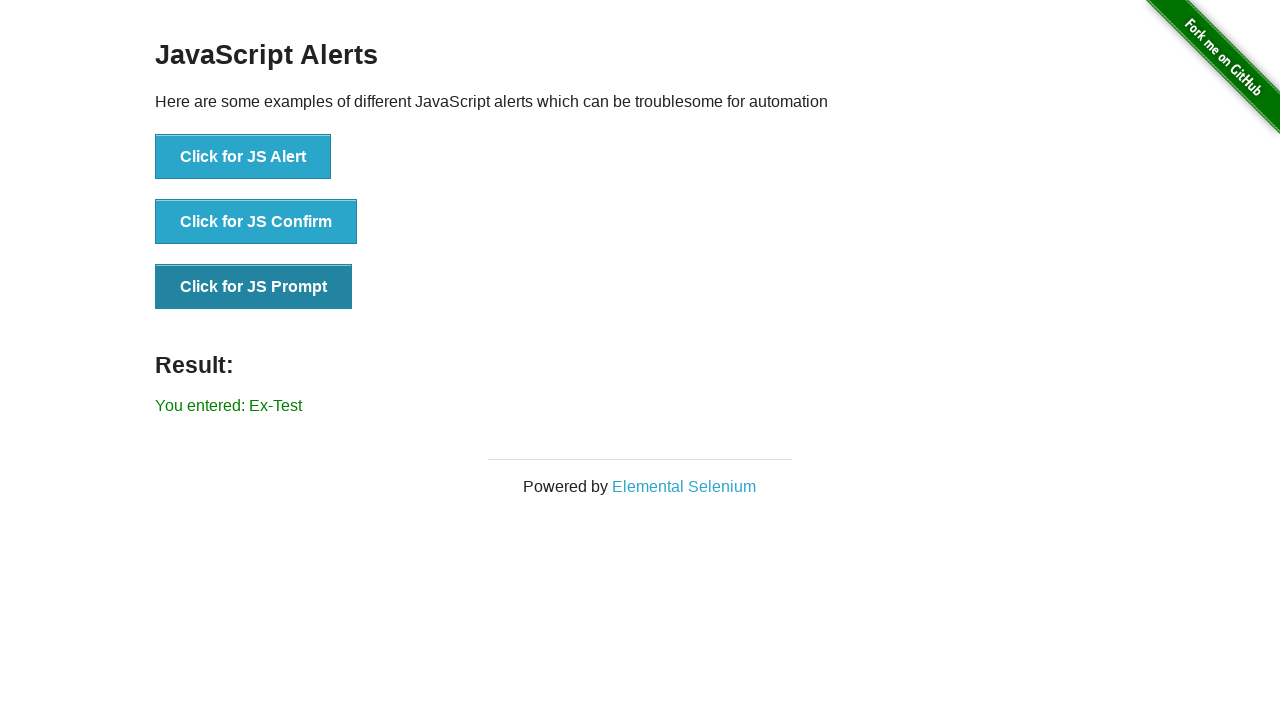

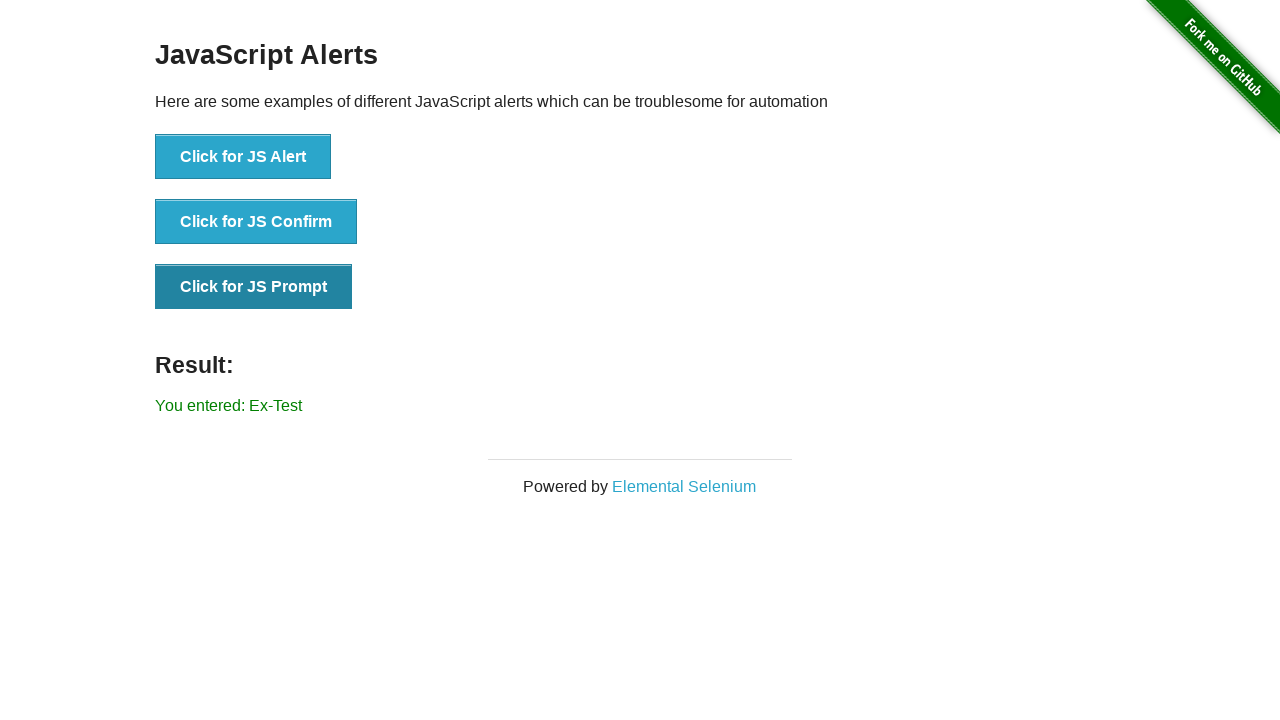